Tests dropdown selection functionality by selecting birth date (year, month, day) from multiple dropdown menus

Starting URL: https://testcenter.techproeducation.com/index.php?page=dropdown

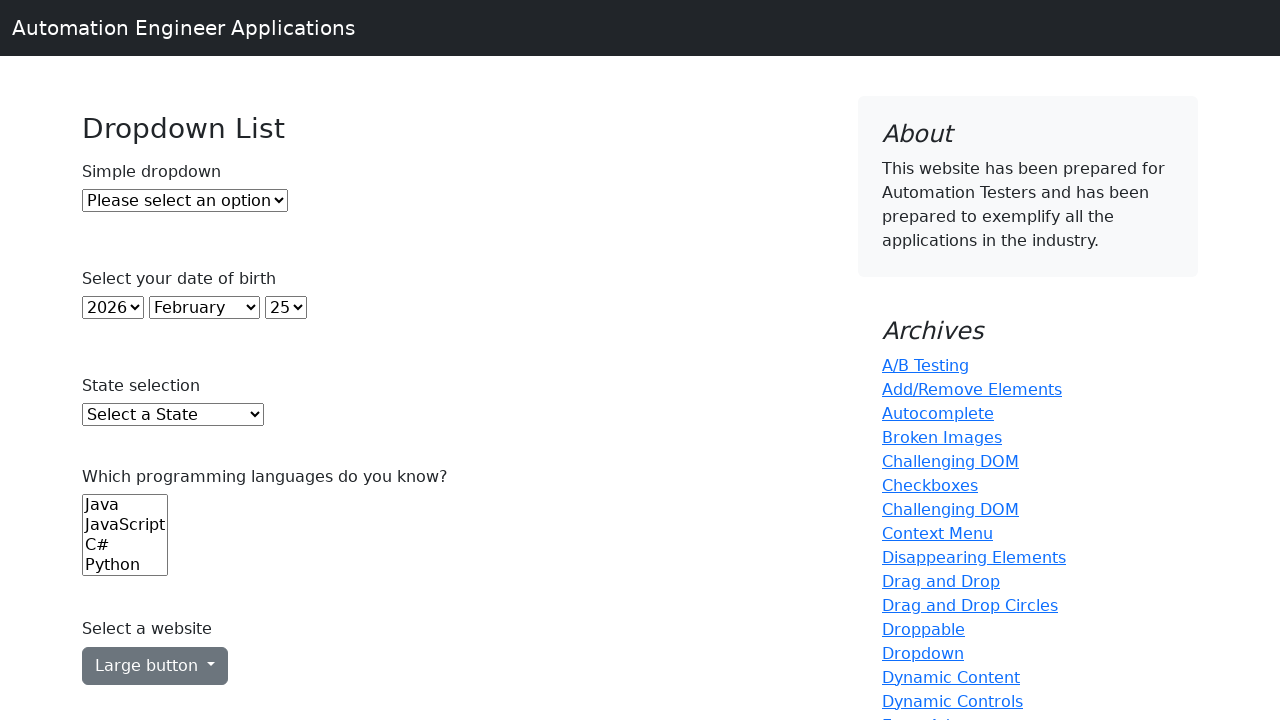

Selected year 2000 from year dropdown on #year
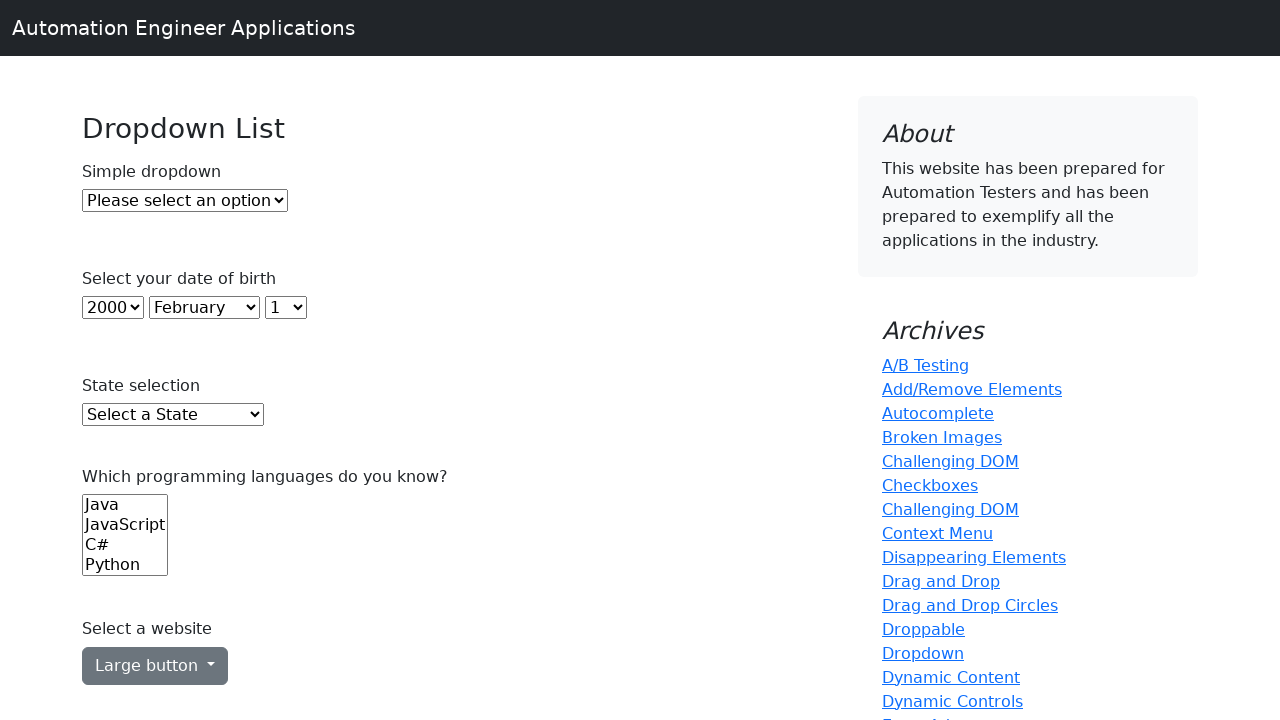

Selected January from month dropdown on #month
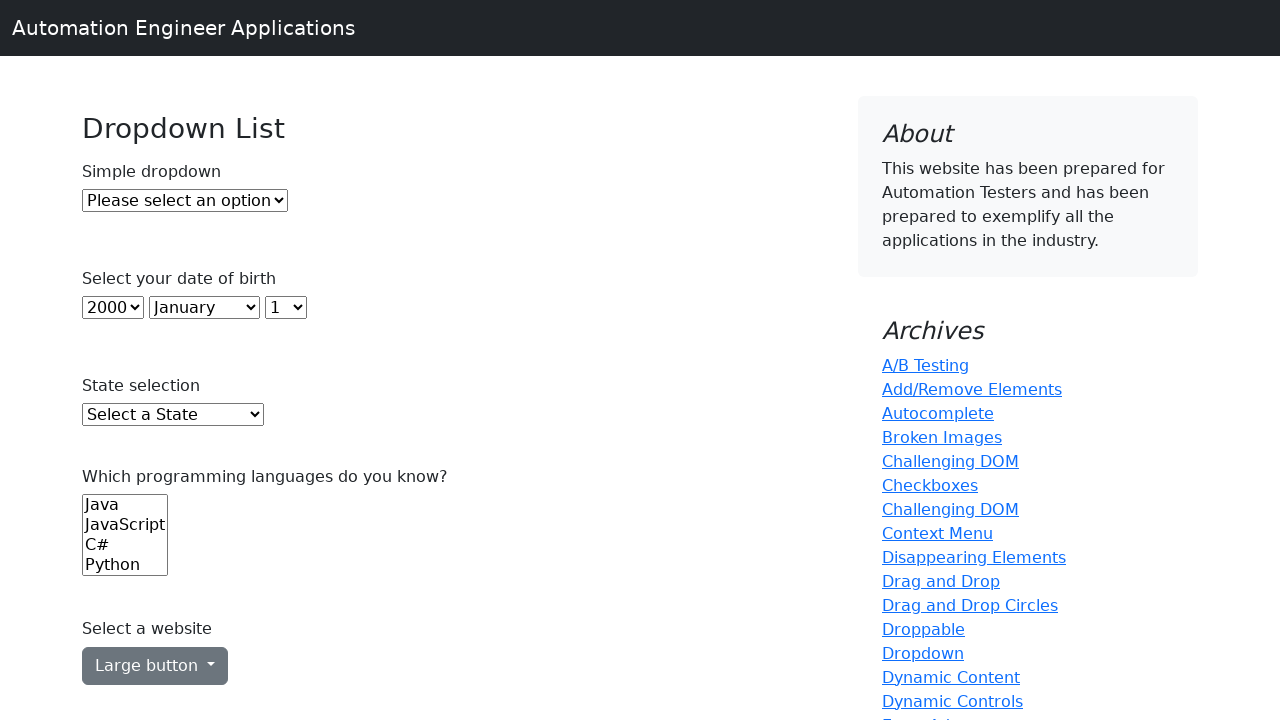

Selected day 10 from day dropdown on #day
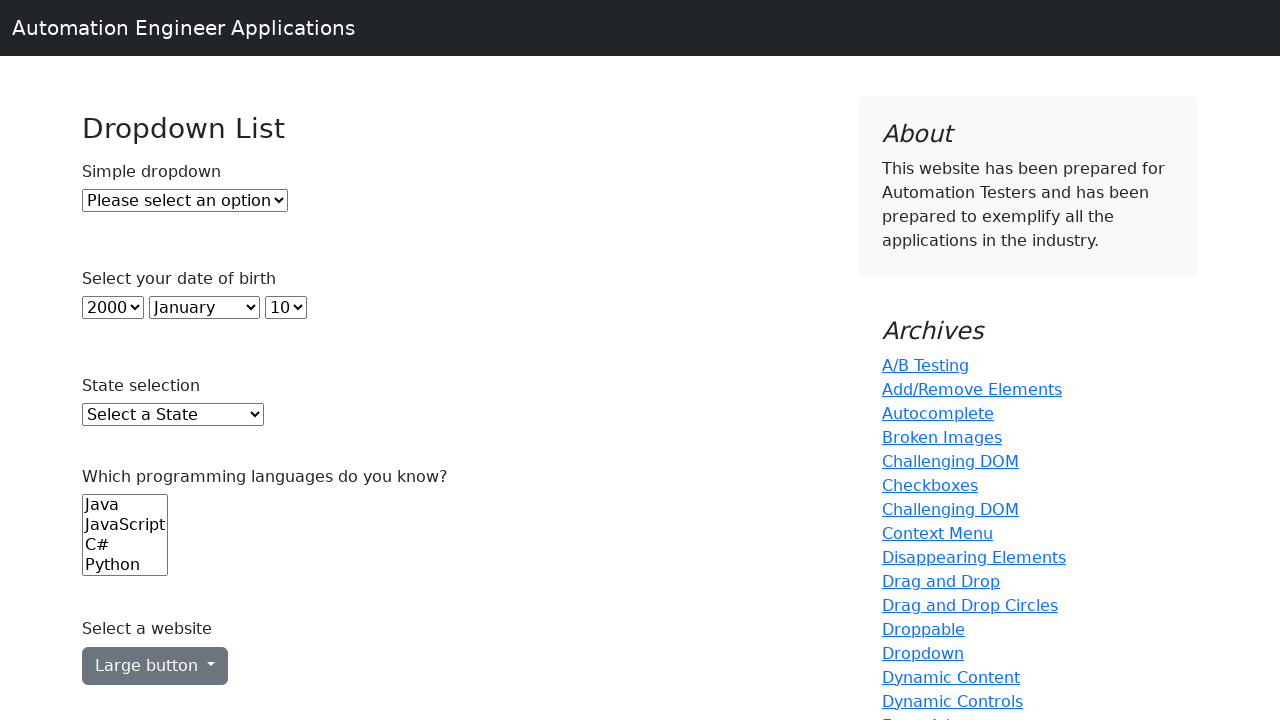

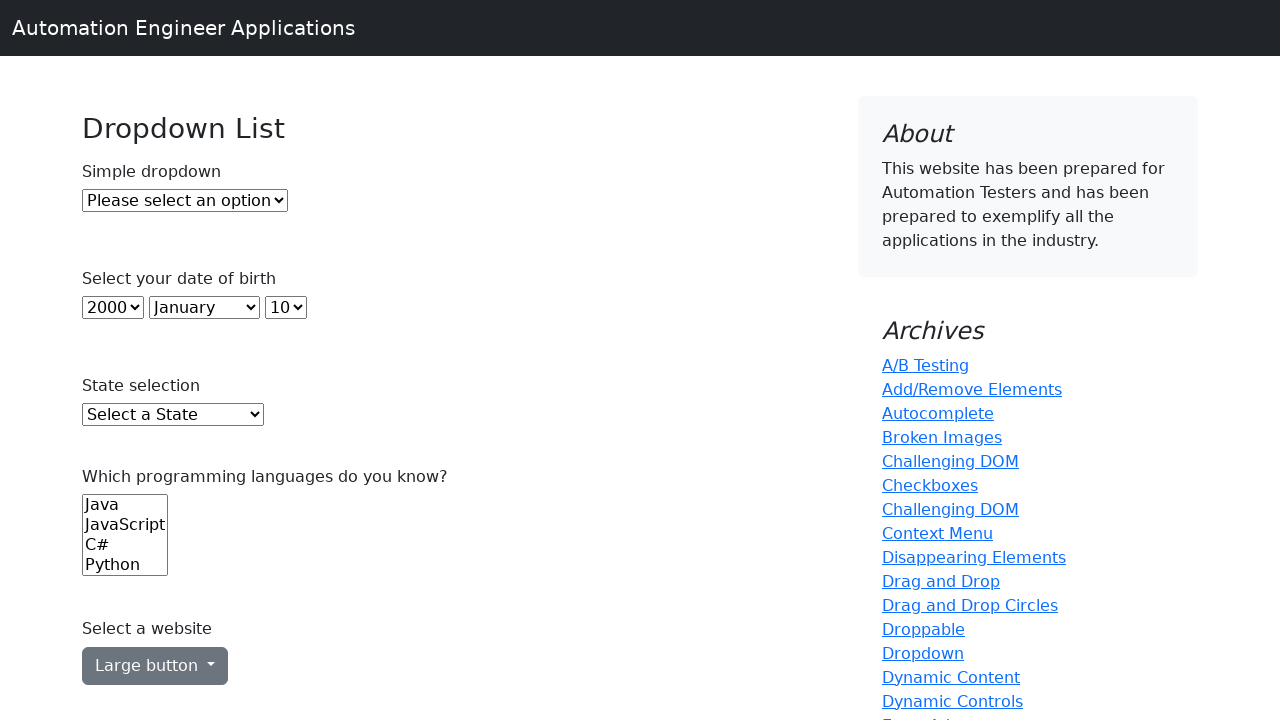